Tests dynamic controls by removing and adding a checkbox, verifying the status messages and checkbox visibility

Starting URL: https://the-internet.herokuapp.com/dynamic_controls

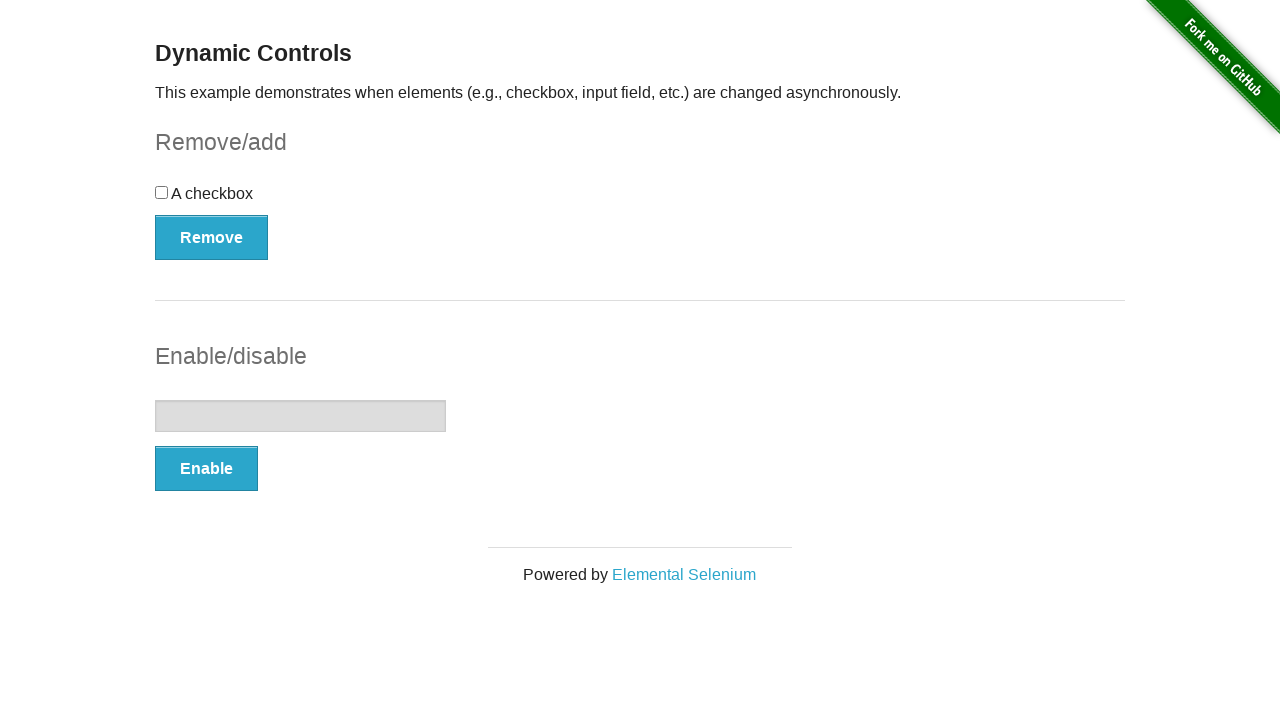

Clicked remove button to remove the checkbox at (212, 237) on form#checkbox-example > button
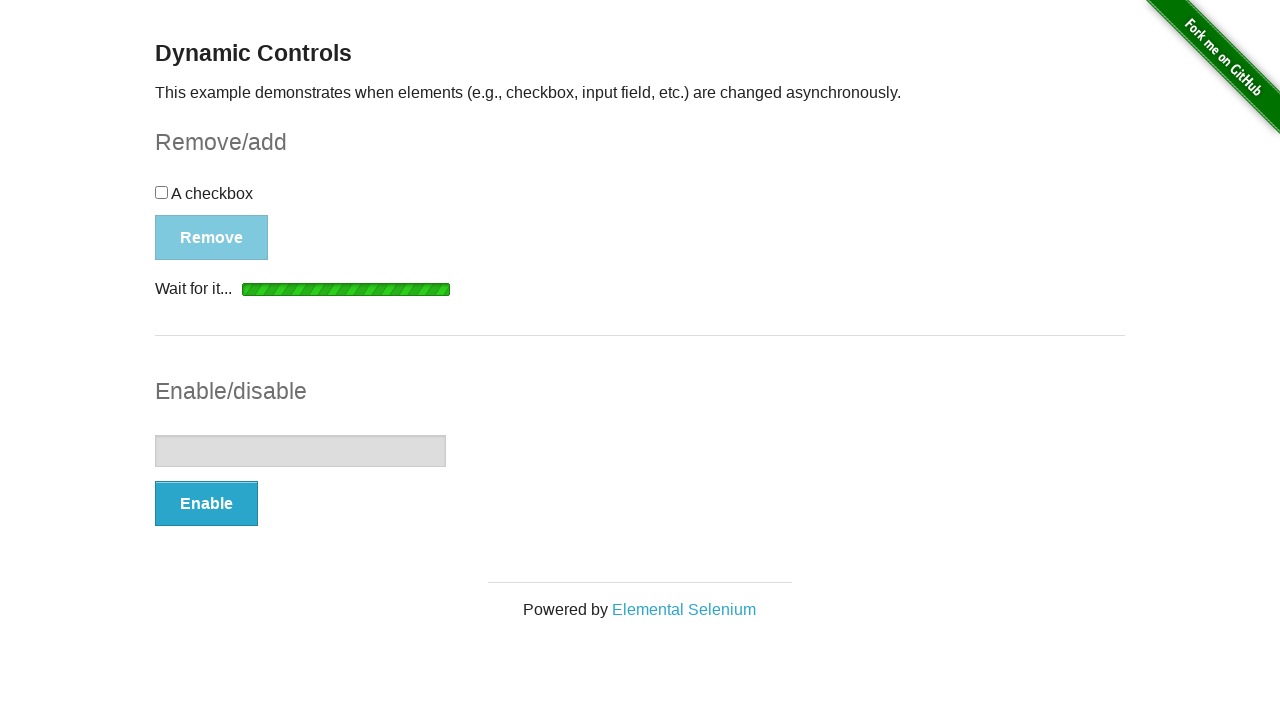

Waited for status message to appear
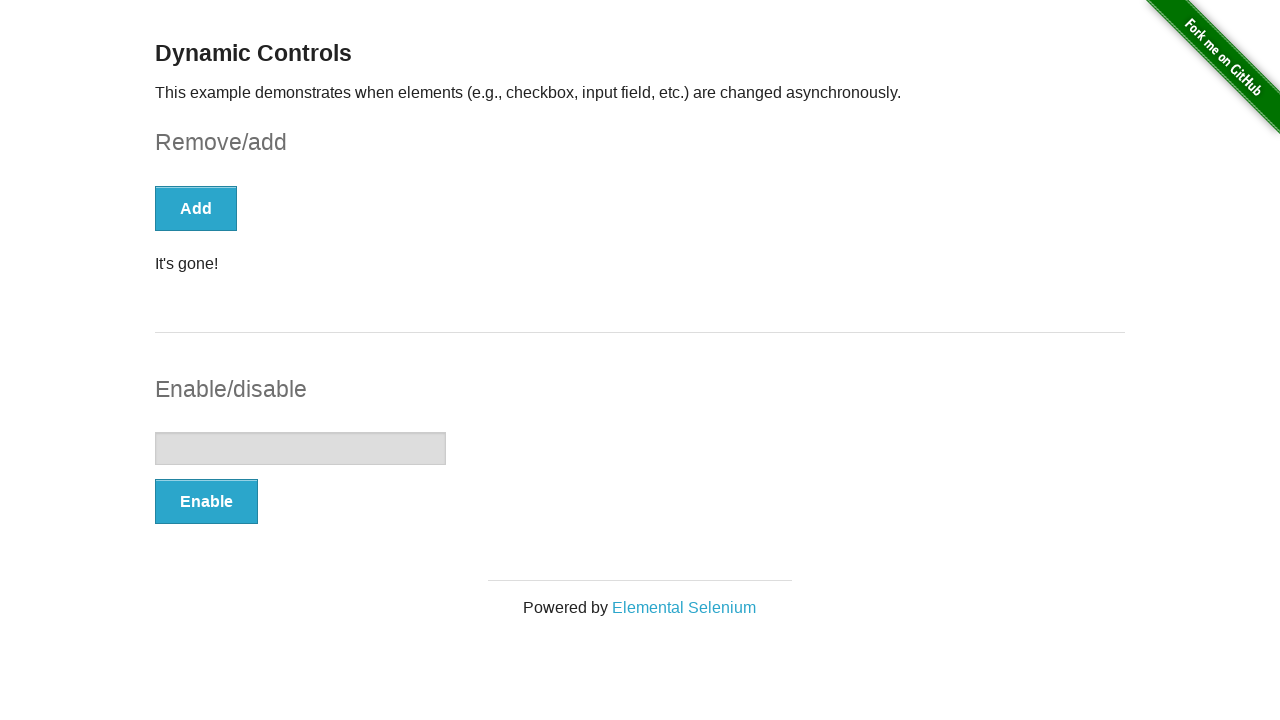

Retrieved and verified the 'It's gone!' message
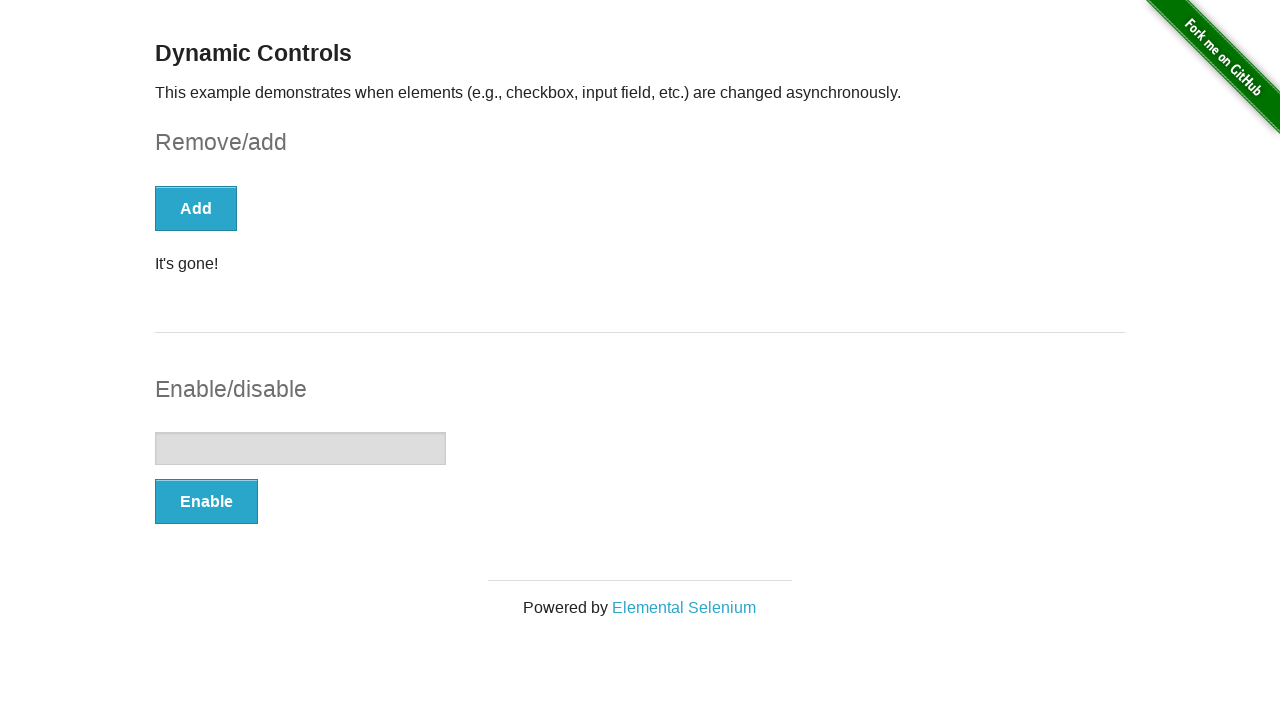

Clicked add button to restore the checkbox at (196, 208) on form#checkbox-example > button
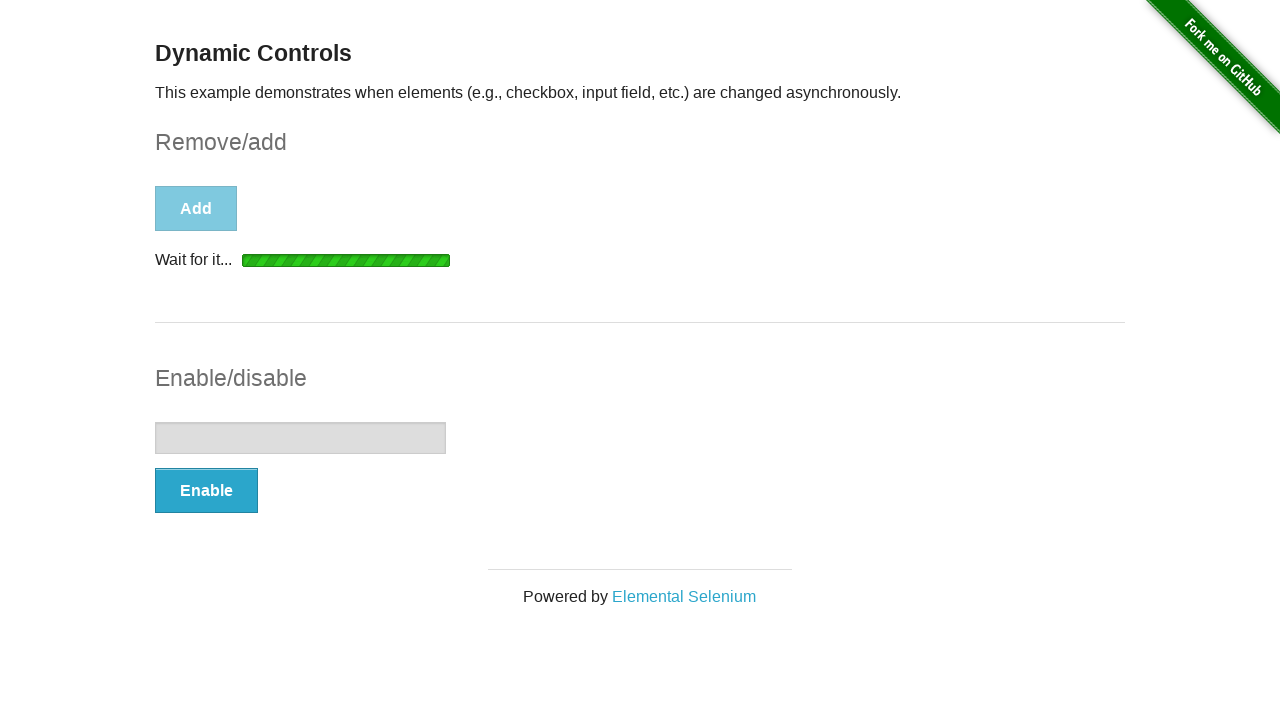

Waited for checkbox to appear
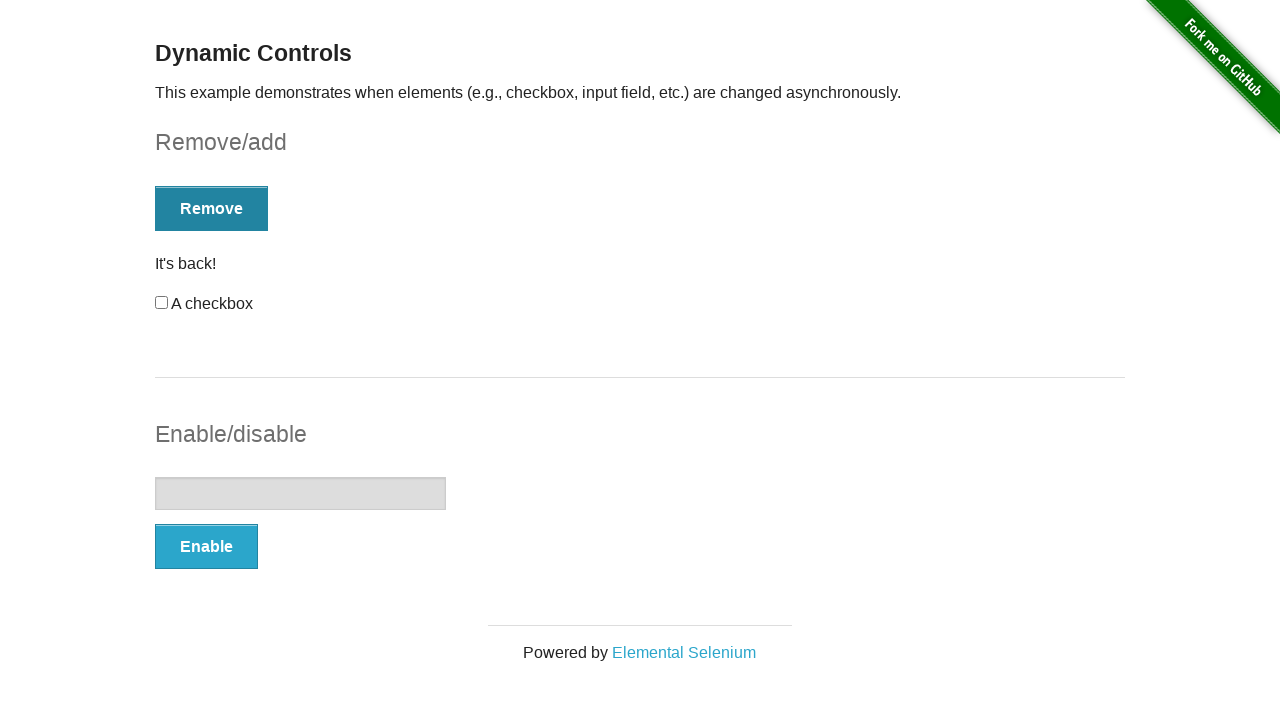

Verified the checkbox is now visible
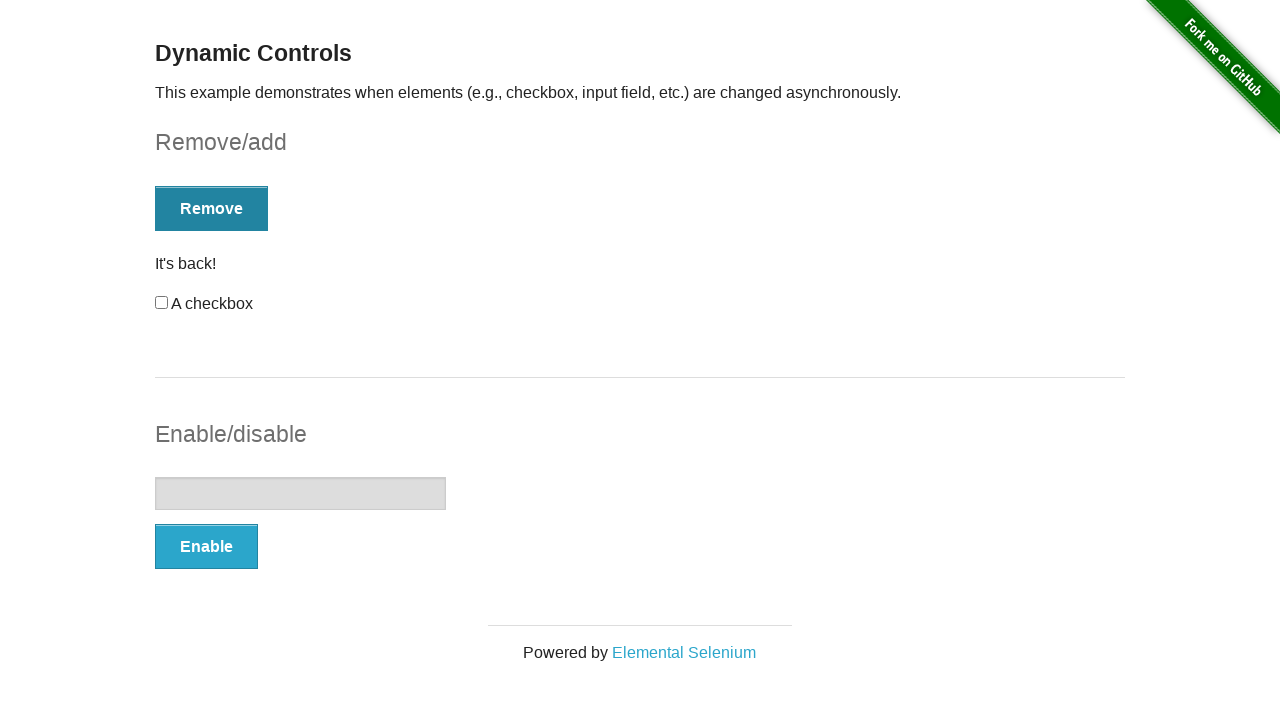

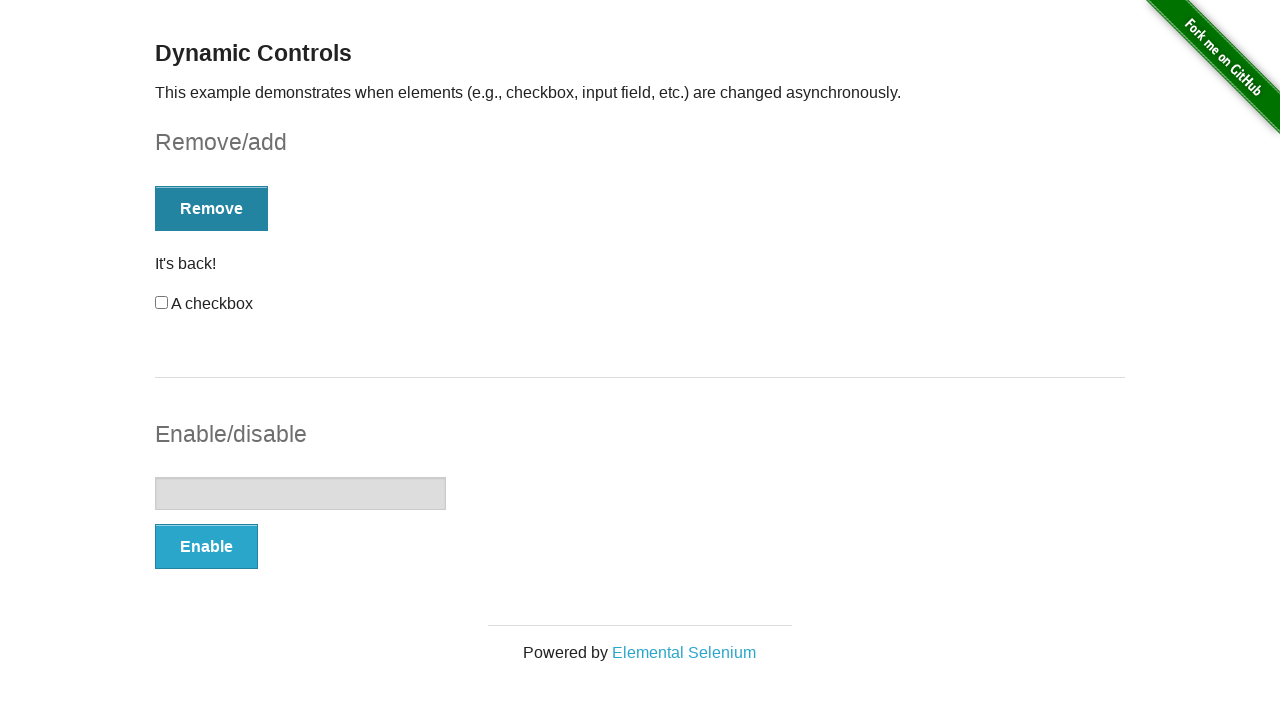